Tests navigation by clicking on the Students link using a web driver factory pattern

Starting URL: https://gravitymvctestapplication.azurewebsites.net/

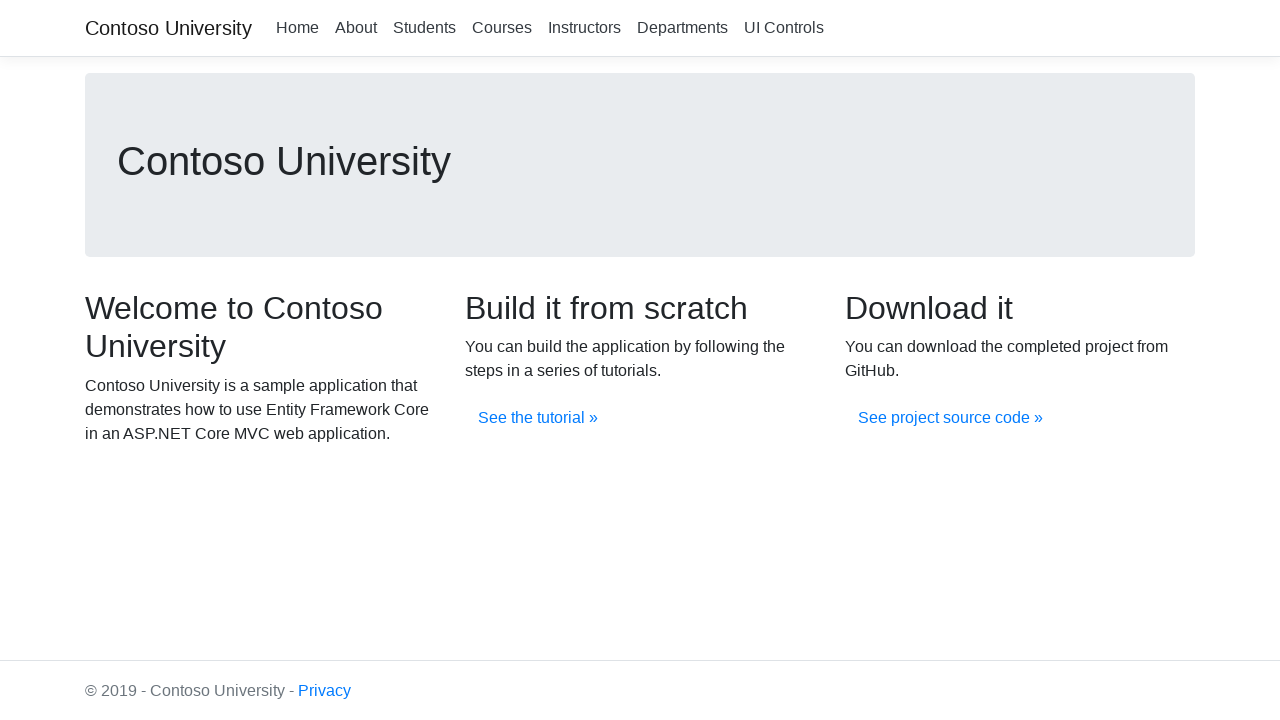

Clicked on Students link at (424, 28) on xpath=//a[.='Students']
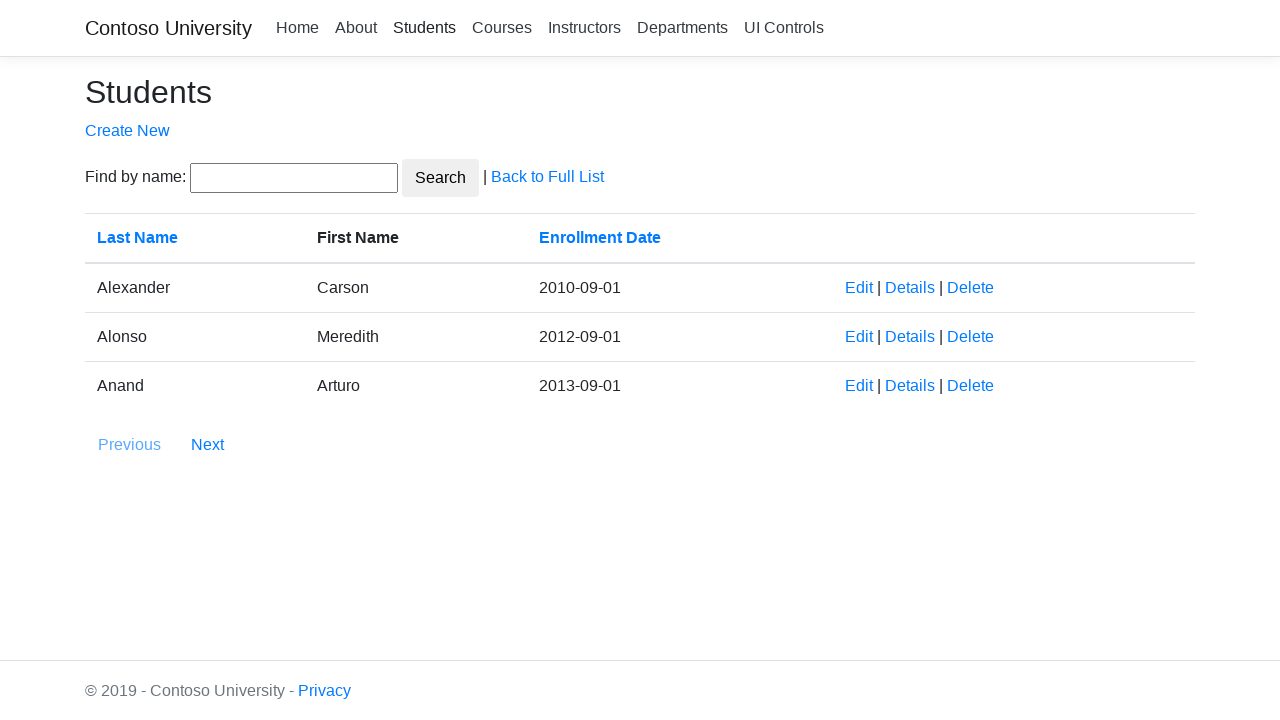

Page navigation completed and network idle
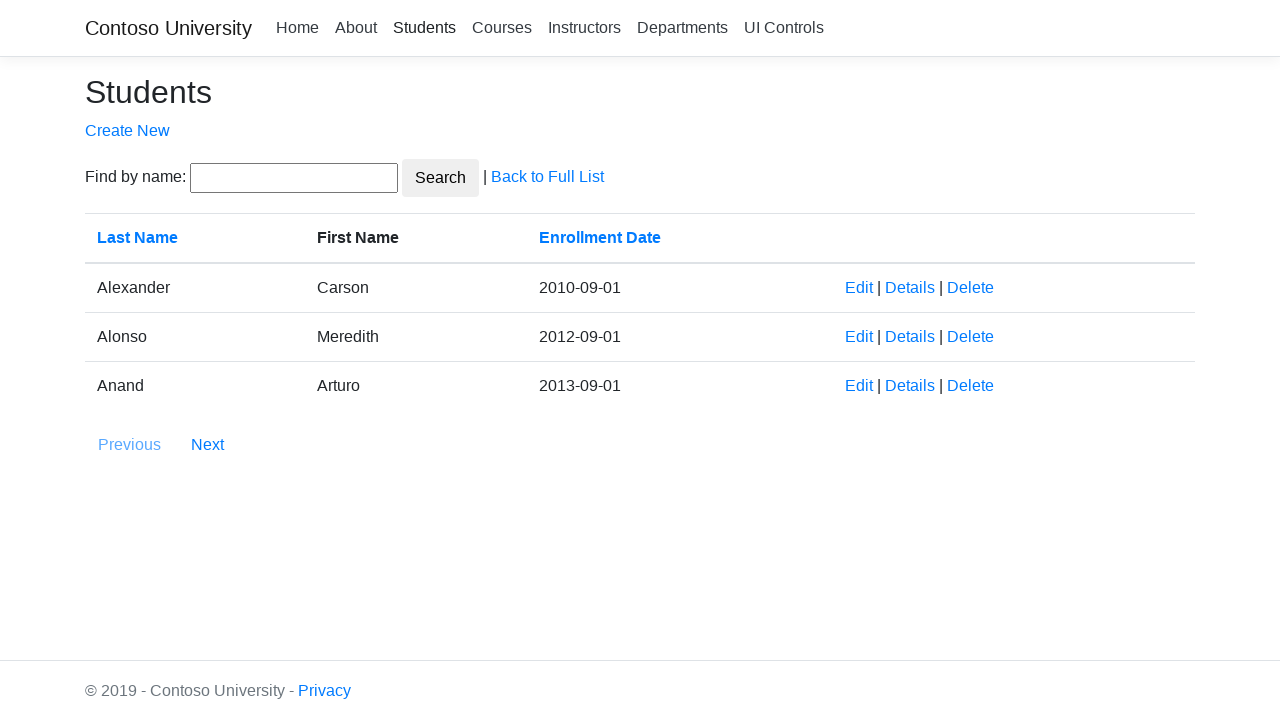

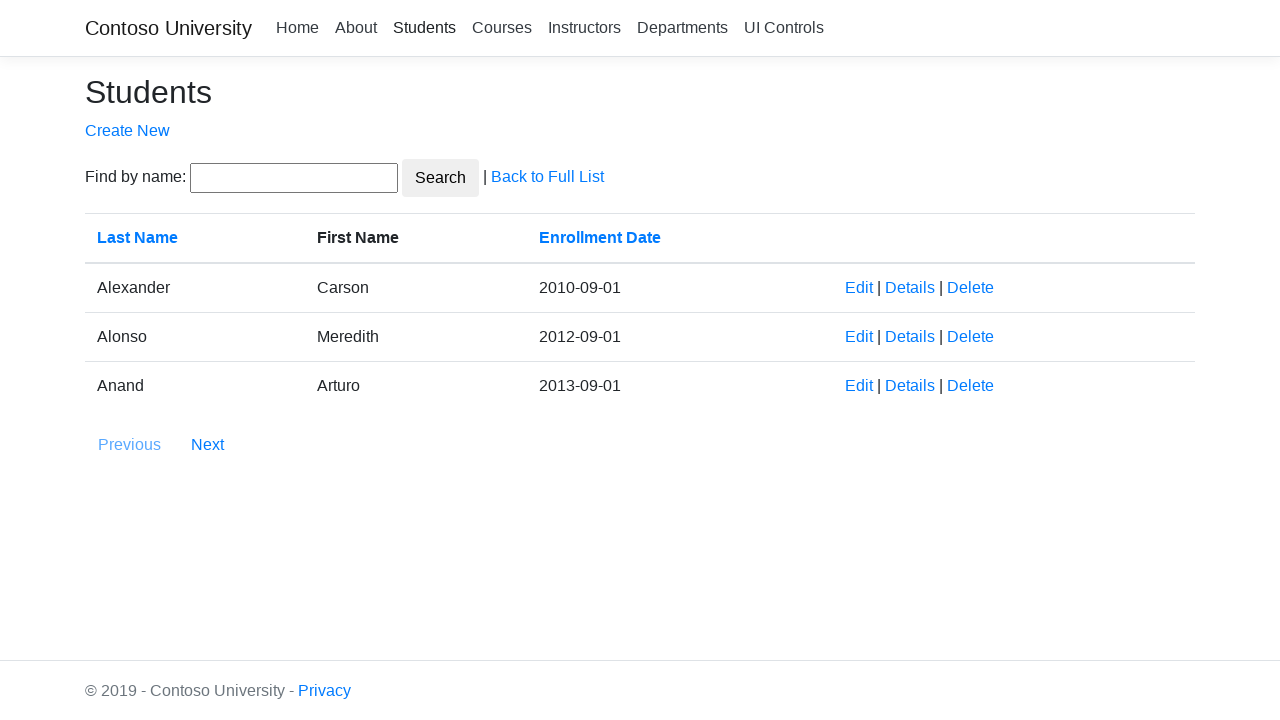